Tests A/B test opt-out by adding the opt-out cookie before navigating to the A/B test page, then verifying the page shows "No A/B Test"

Starting URL: http://the-internet.herokuapp.com

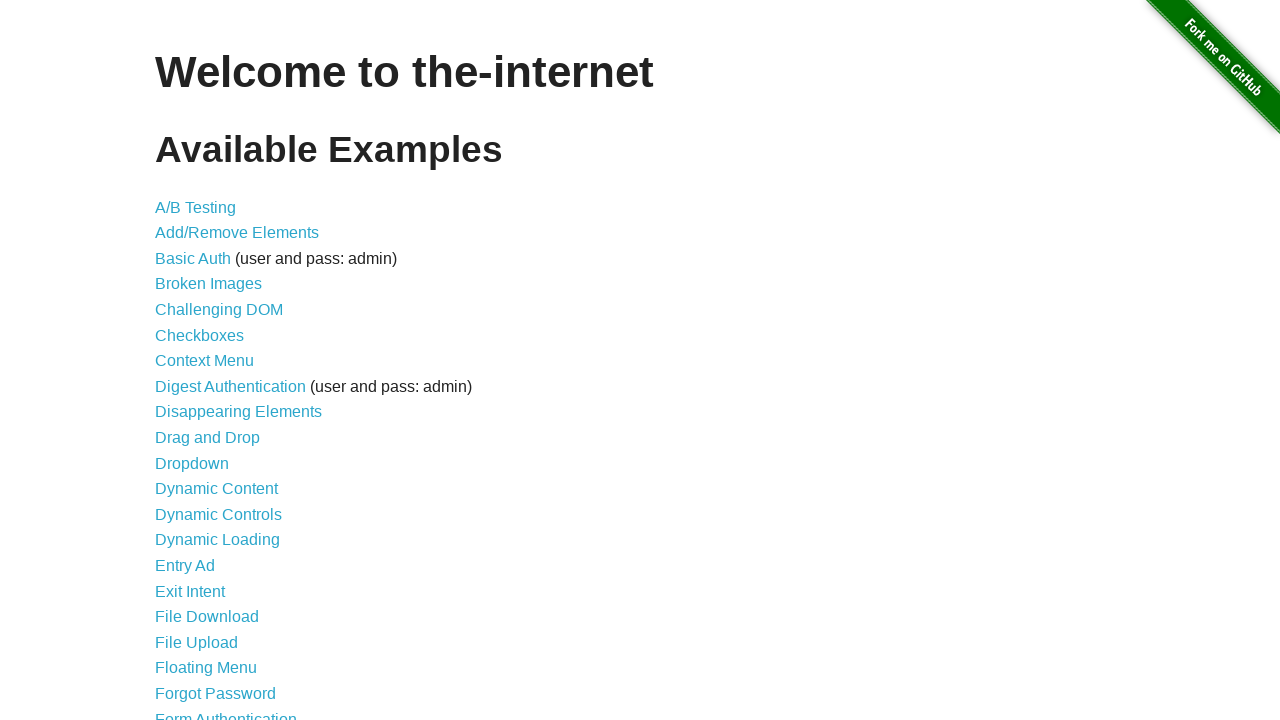

Added optimizelyOptOut cookie to the domain before visiting page
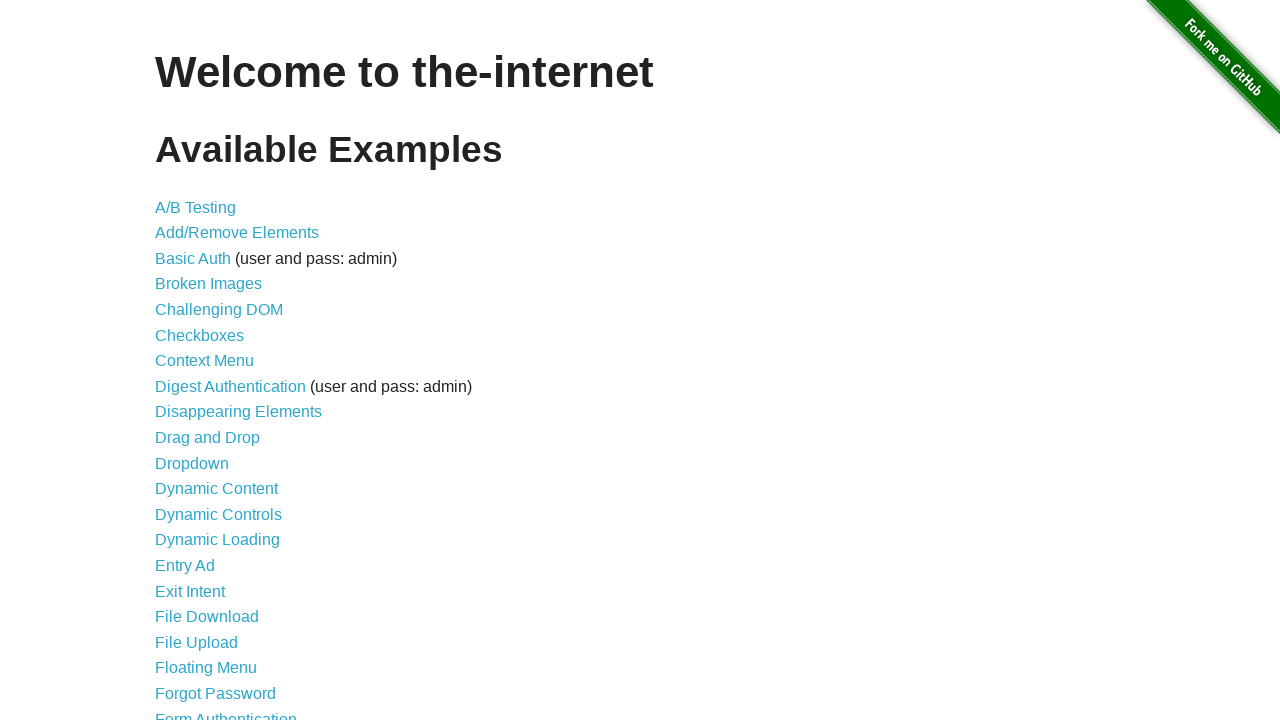

Navigated to A/B test page at http://the-internet.herokuapp.com/abtest
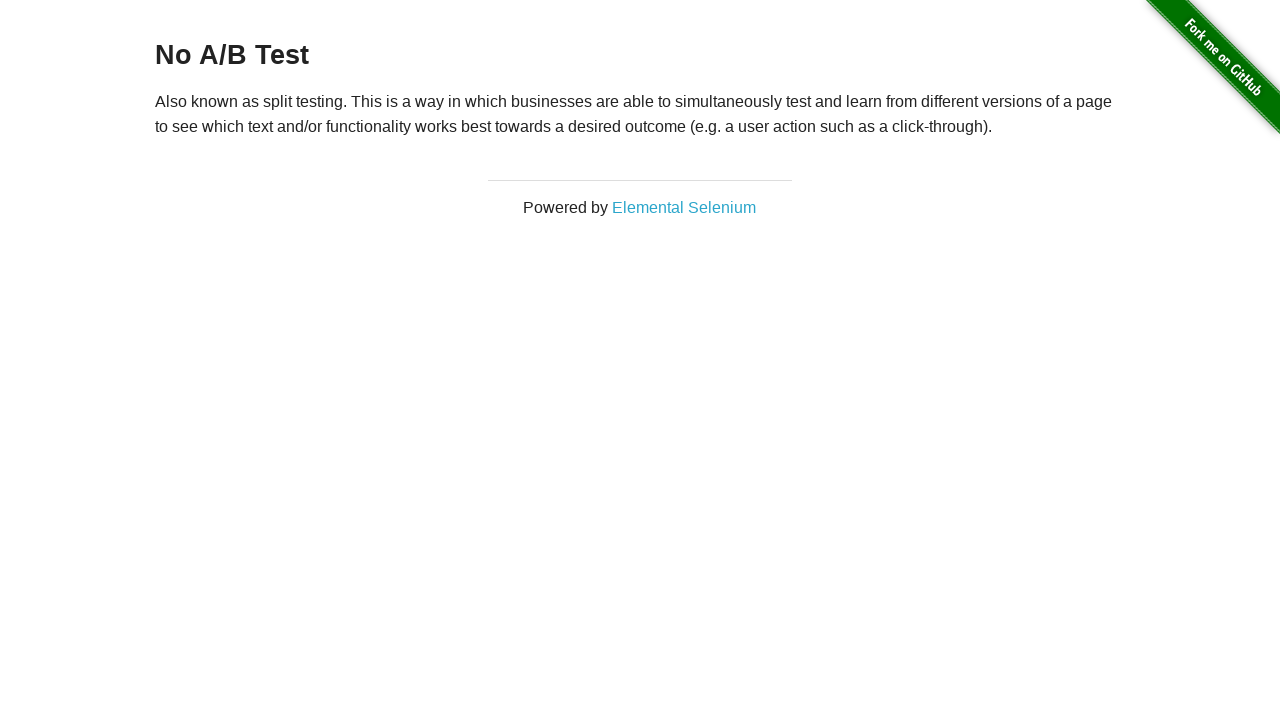

Waited for h3 heading to load on the page
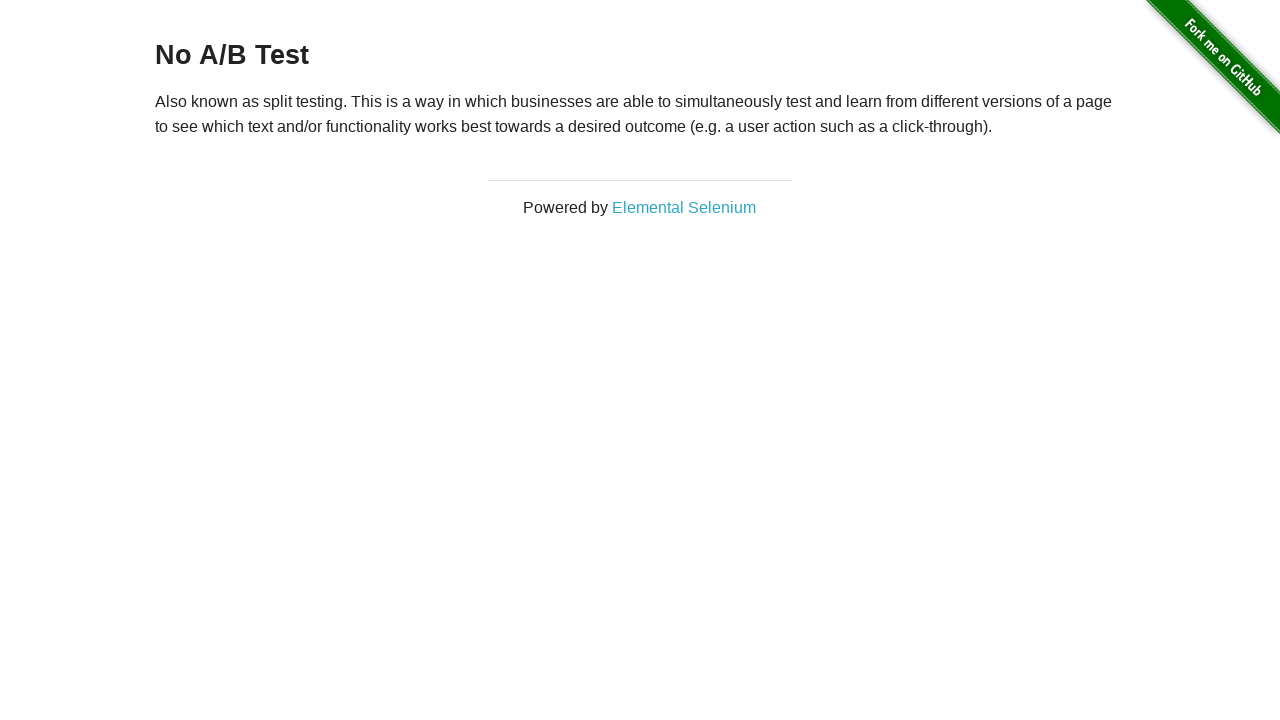

Retrieved heading text: 'No A/B Test'
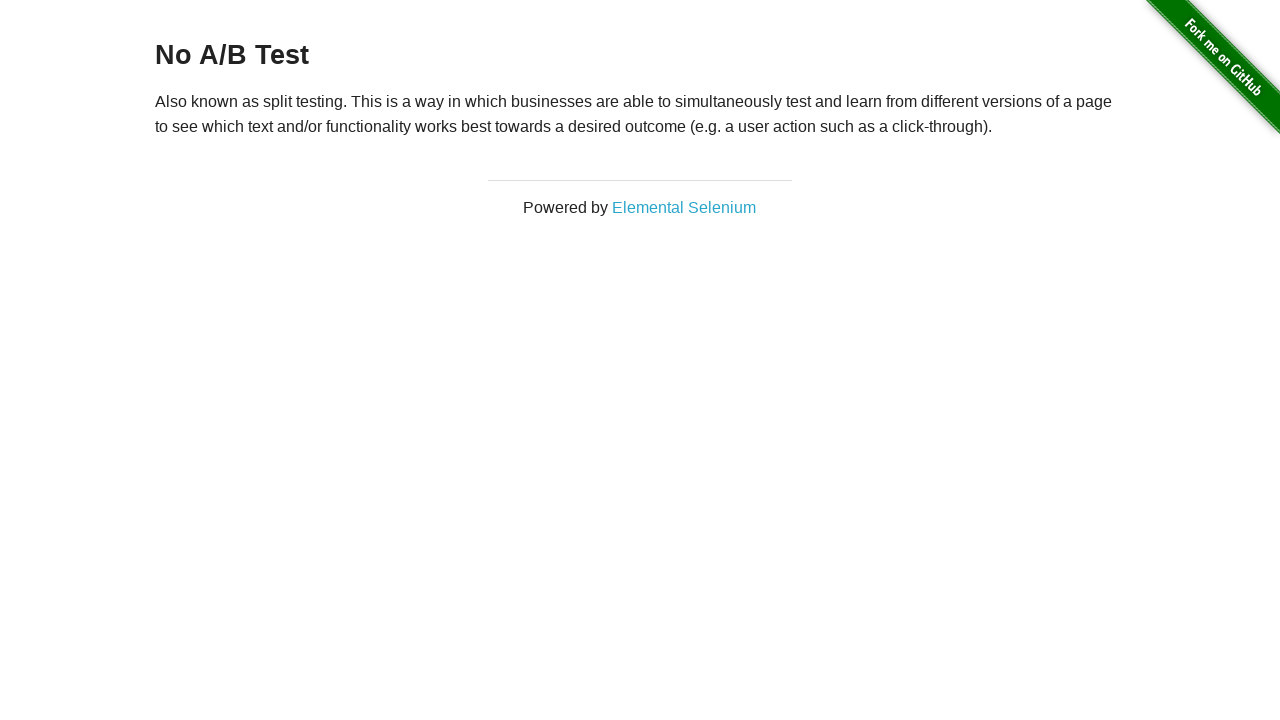

Verified that page shows 'No A/B Test' heading, confirming opt-out cookie worked
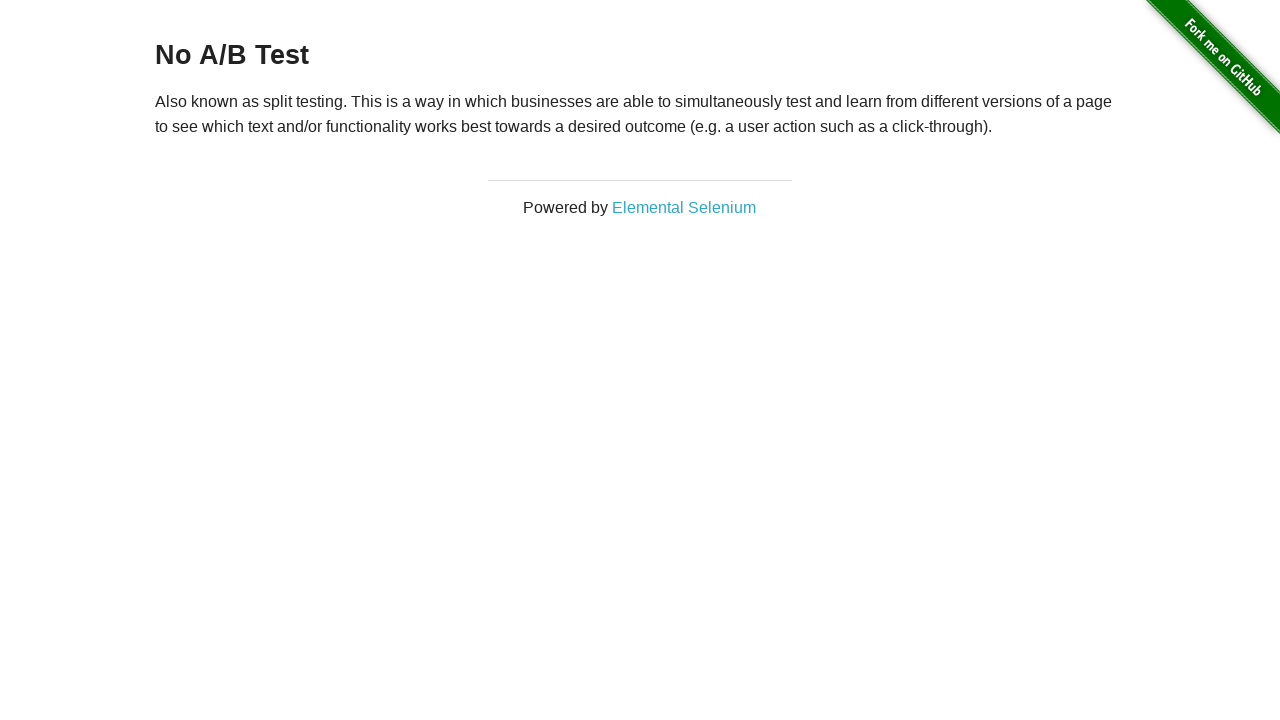

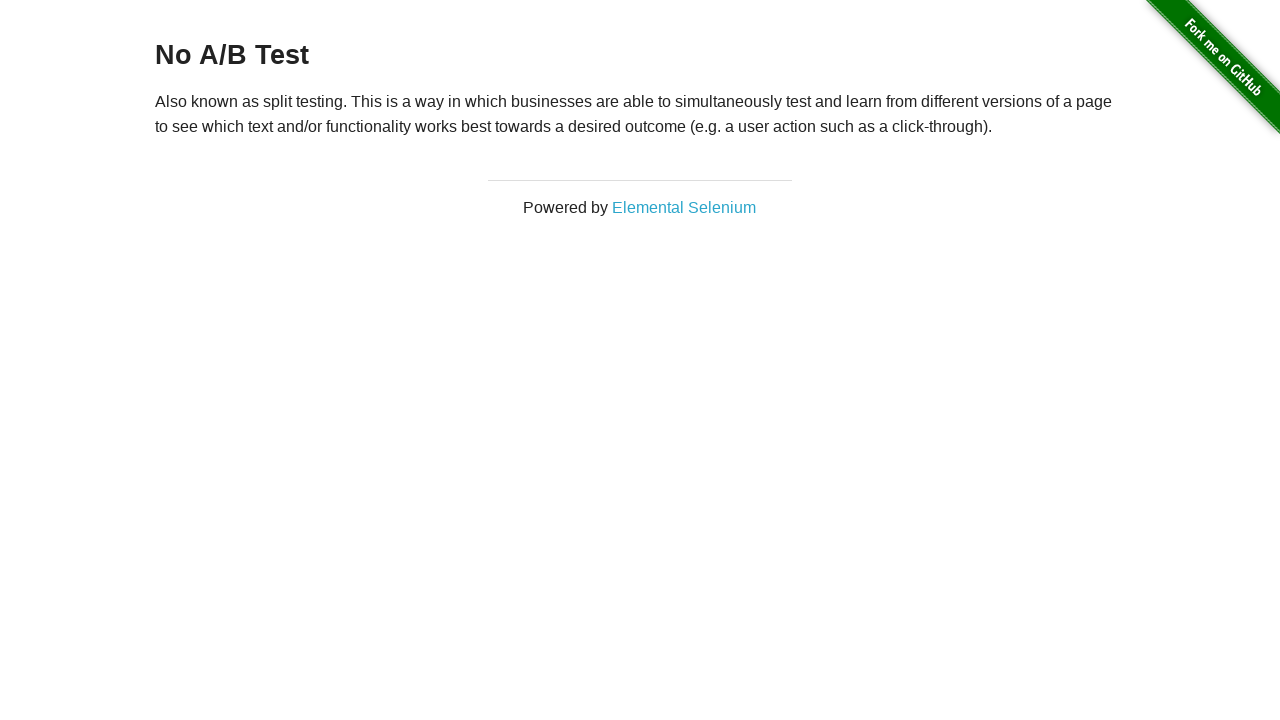